Tests JavaScript confirm dialog by clicking the second button and dismissing the alert

Starting URL: https://the-internet.herokuapp.com/javascript_alerts

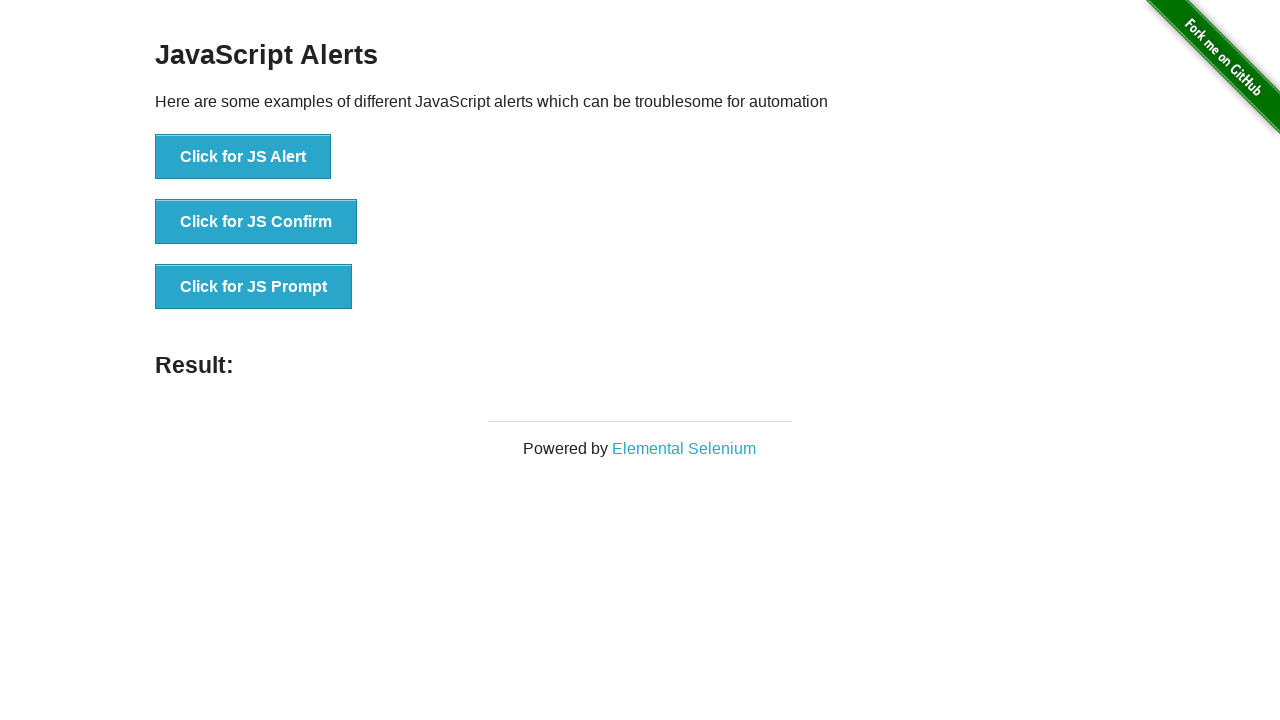

Clicked 'Click for JS Confirm' button to trigger JavaScript confirm dialog at (256, 222) on text='Click for JS Confirm'
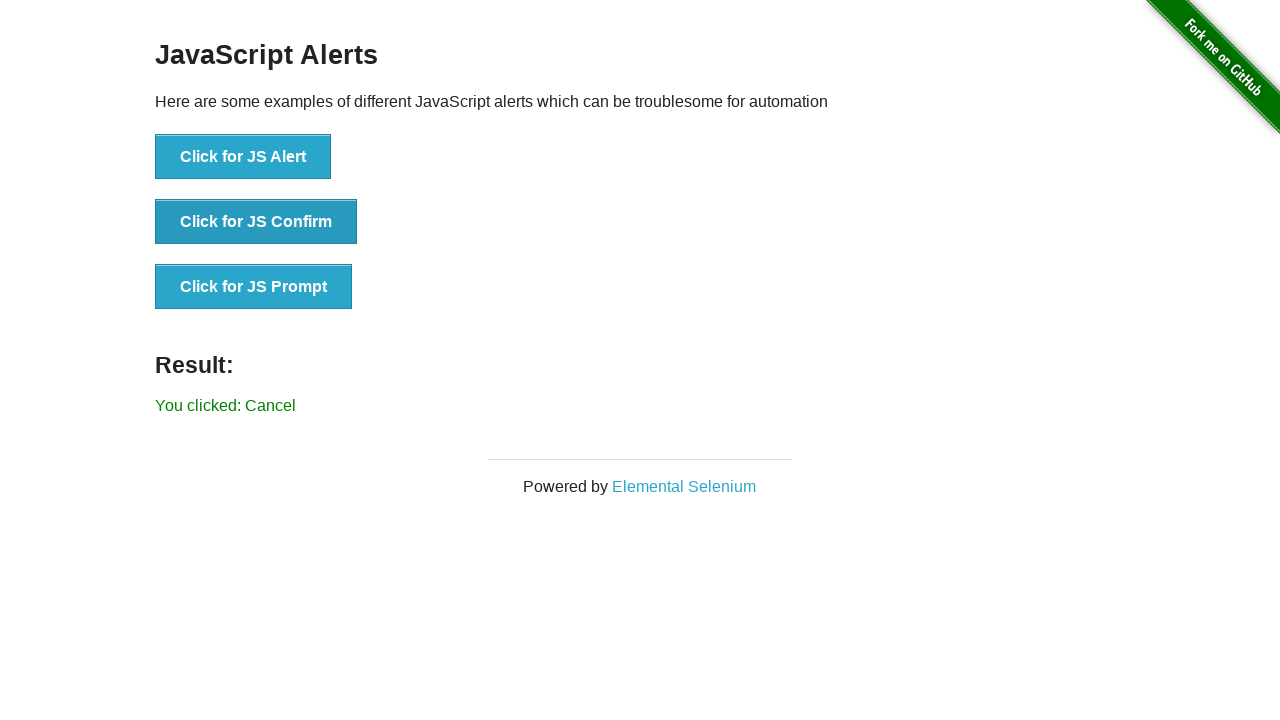

Set up dialog handler to dismiss the confirm dialog
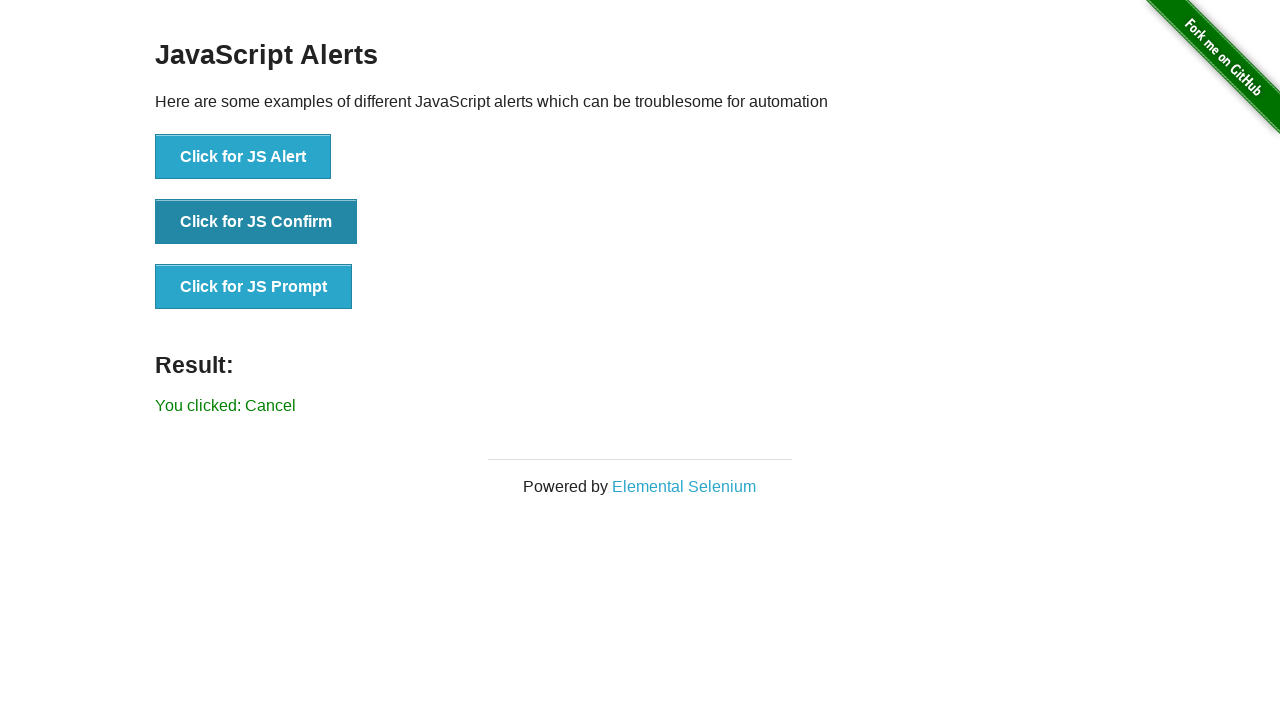

Retrieved result message text from #result element
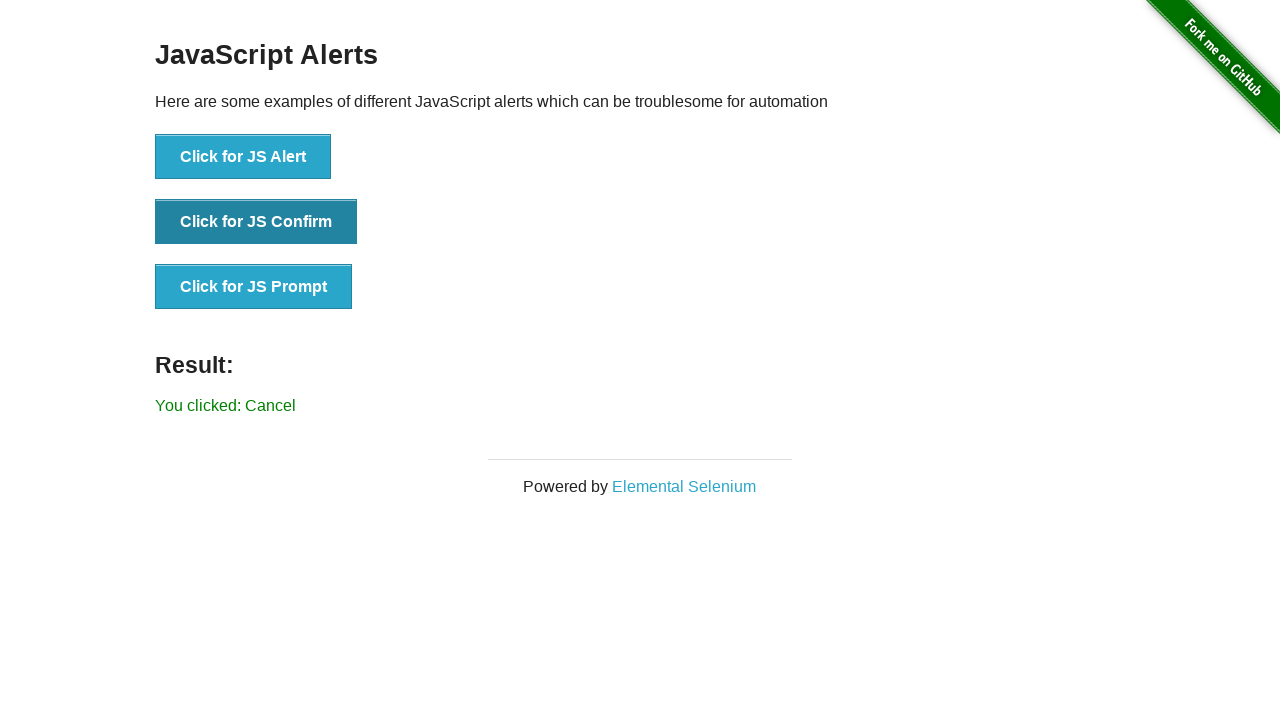

Asserted that result message does not contain 'successfuly'
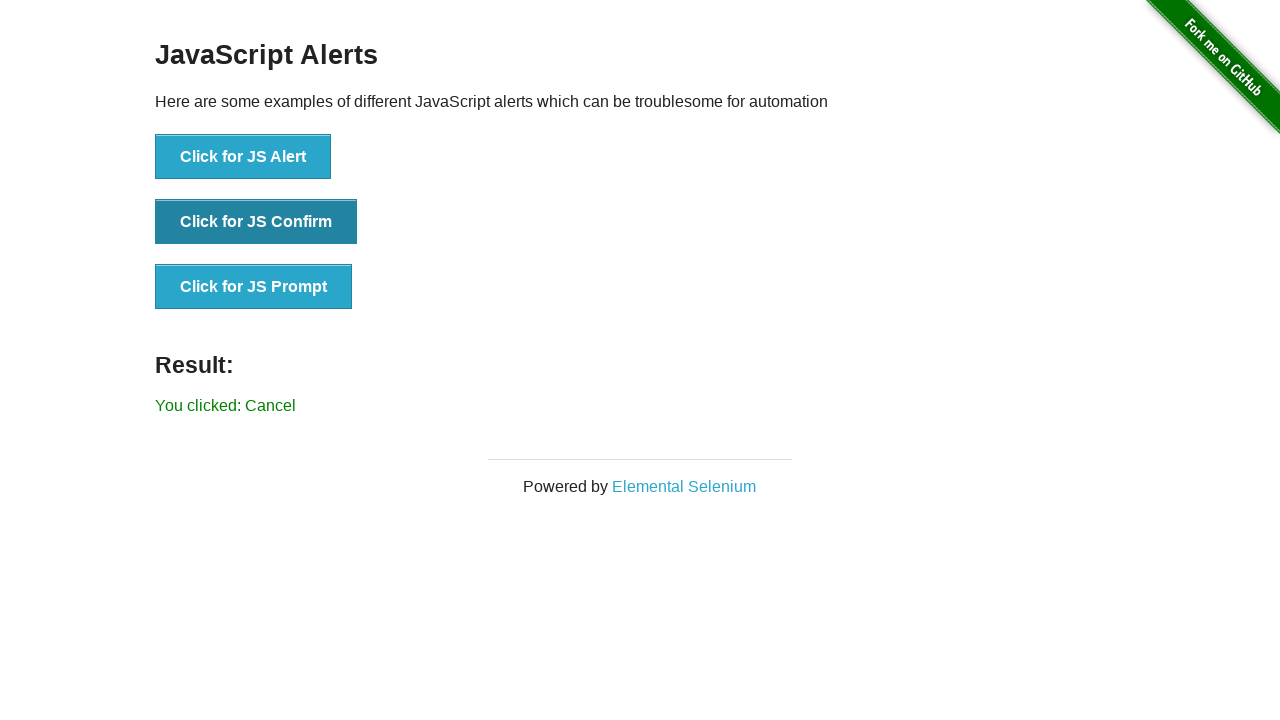

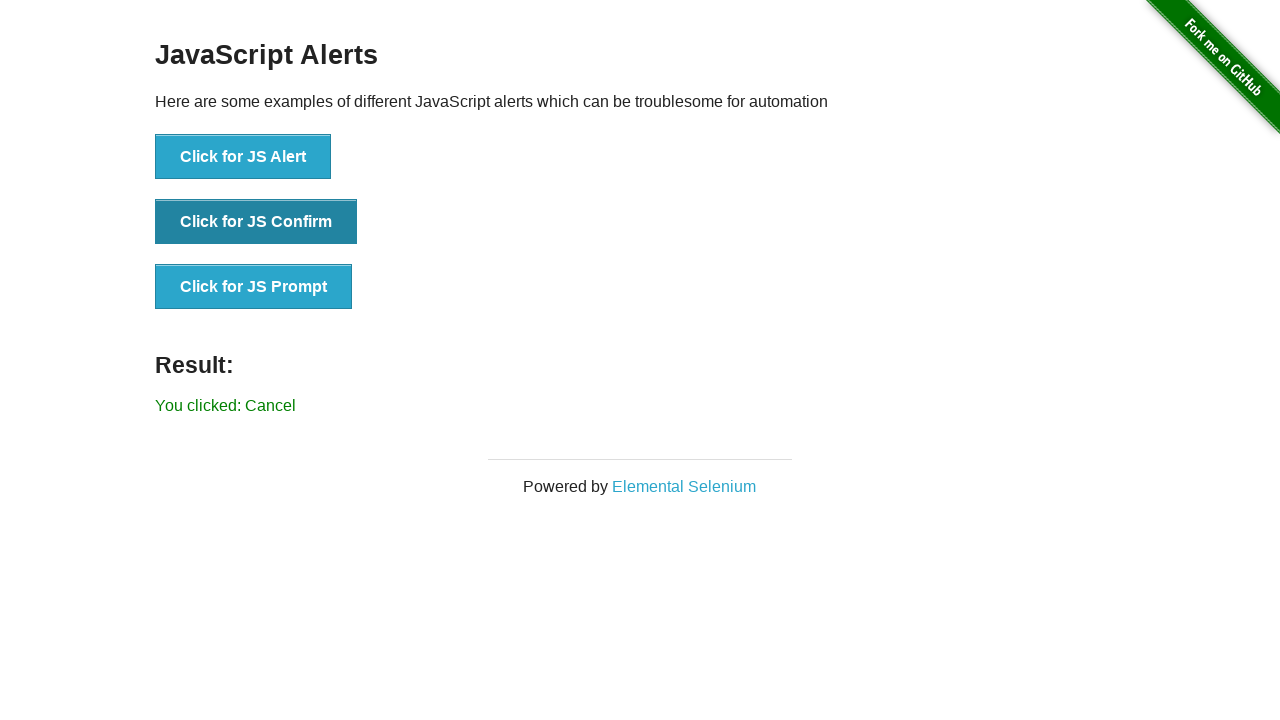